Tests explicit wait functionality by clicking a timer button and waiting for an element to become visible

Starting URL: http://seleniumpractise.blogspot.in/2016/08/how-to-use-explicit-wait-in-selenium.html

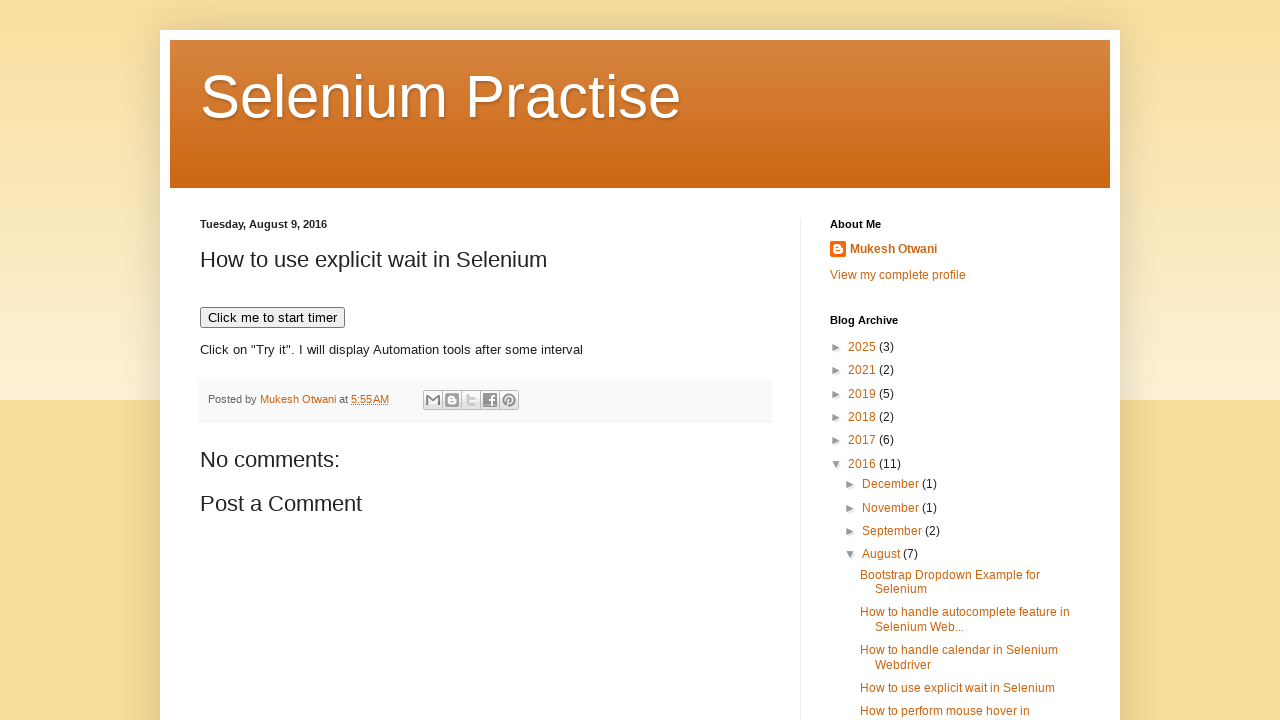

Clicked timer button to start the timer at (272, 318) on xpath=//button[text()='Click me to start timer']
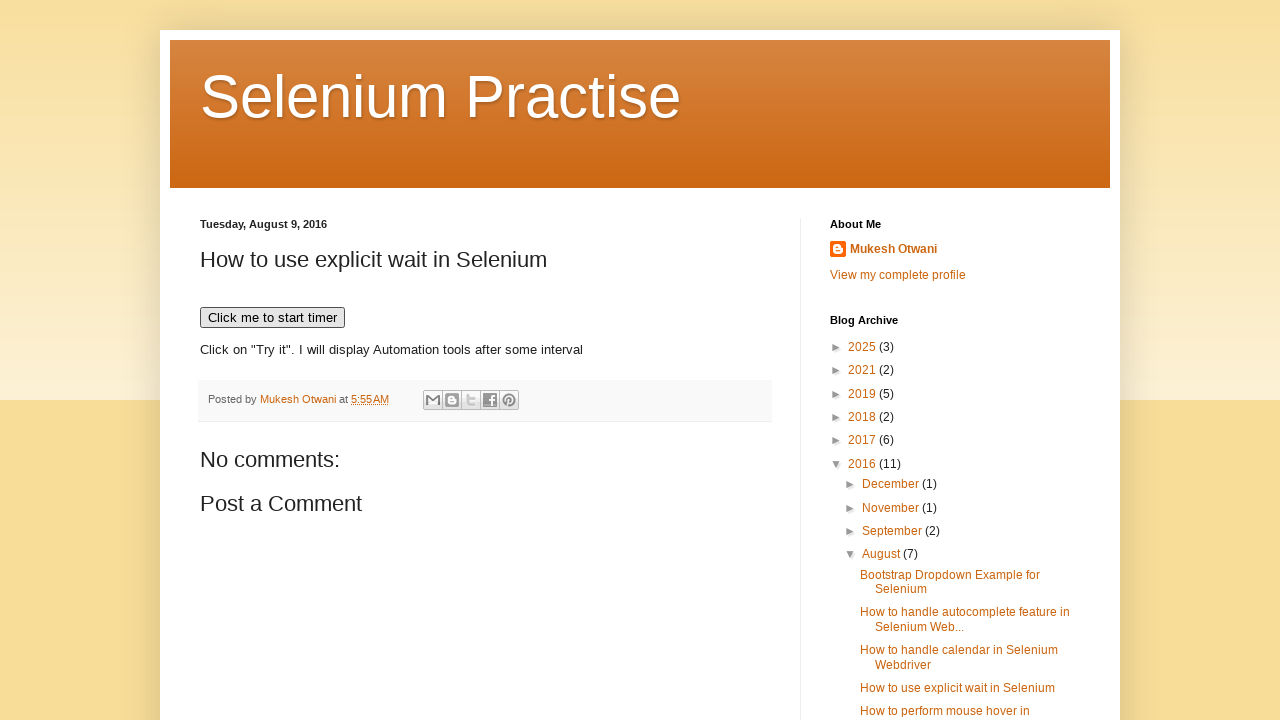

Waited for 'Selenium' element to become visible (explicit wait completed)
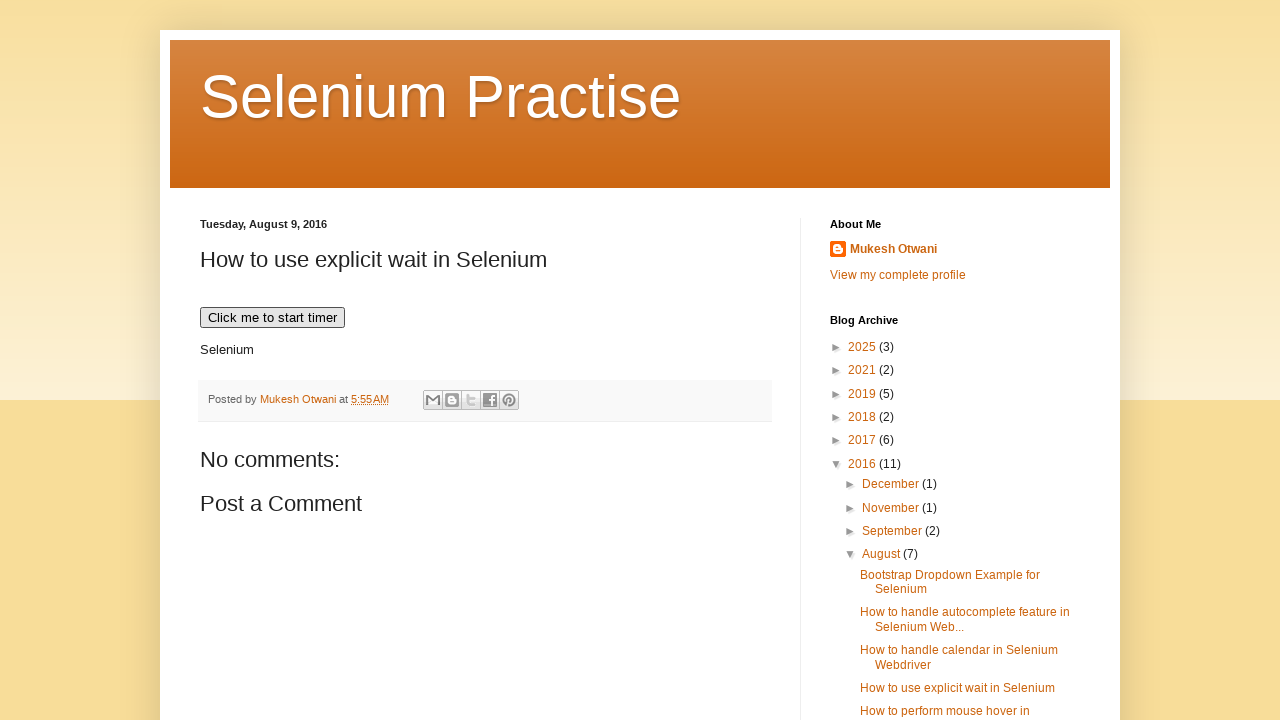

Located 'Selenium' element on page
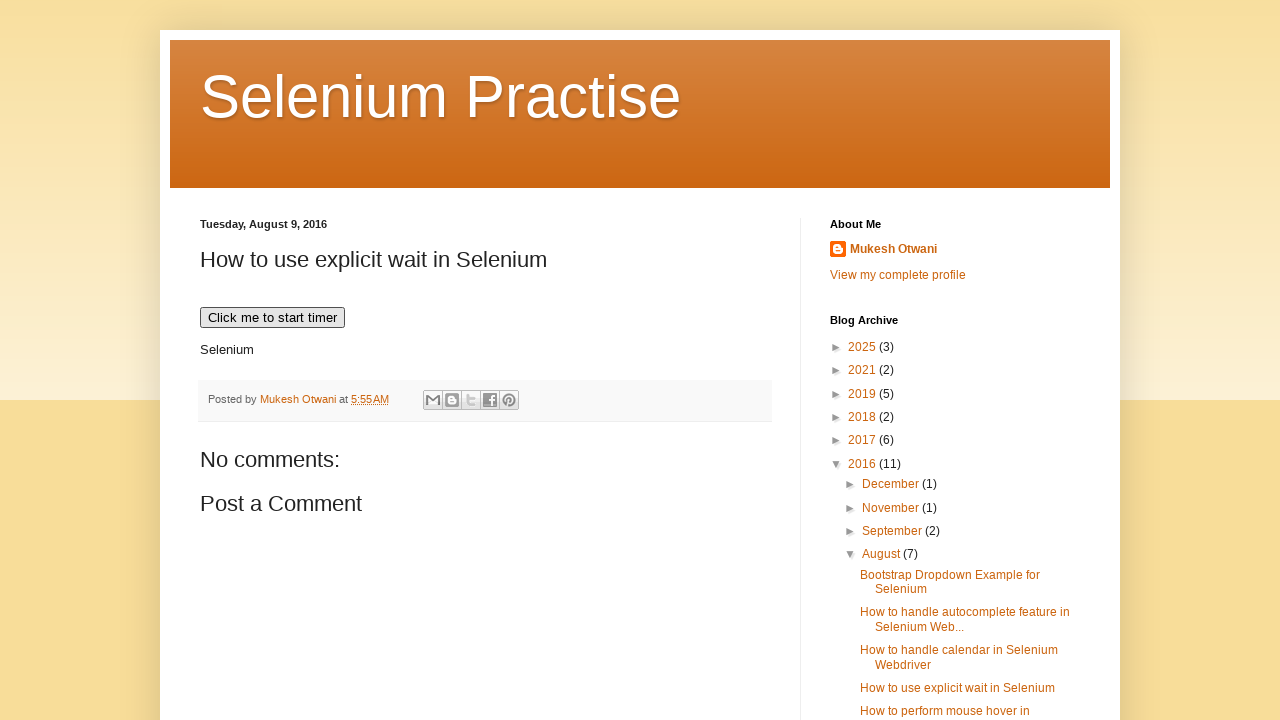

Verified that 'Selenium' element is visible
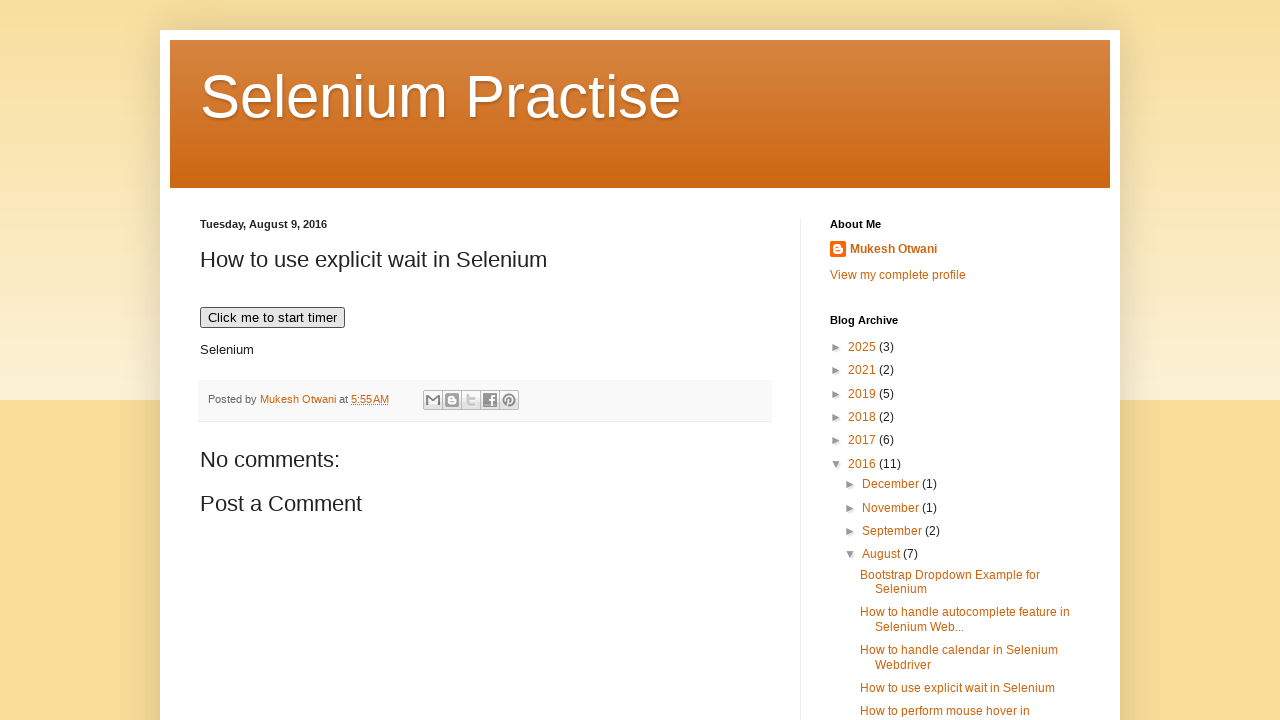

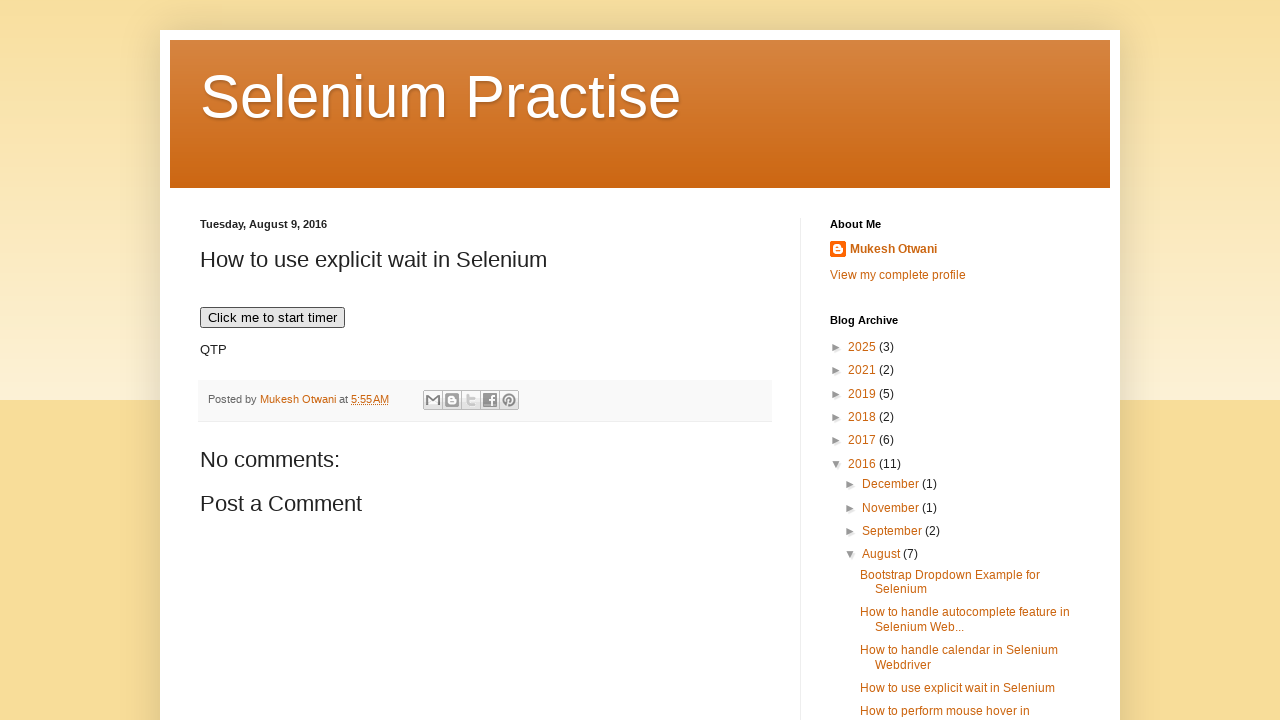